Tests that the input field is cleared after adding a todo item

Starting URL: https://demo.playwright.dev/todomvc

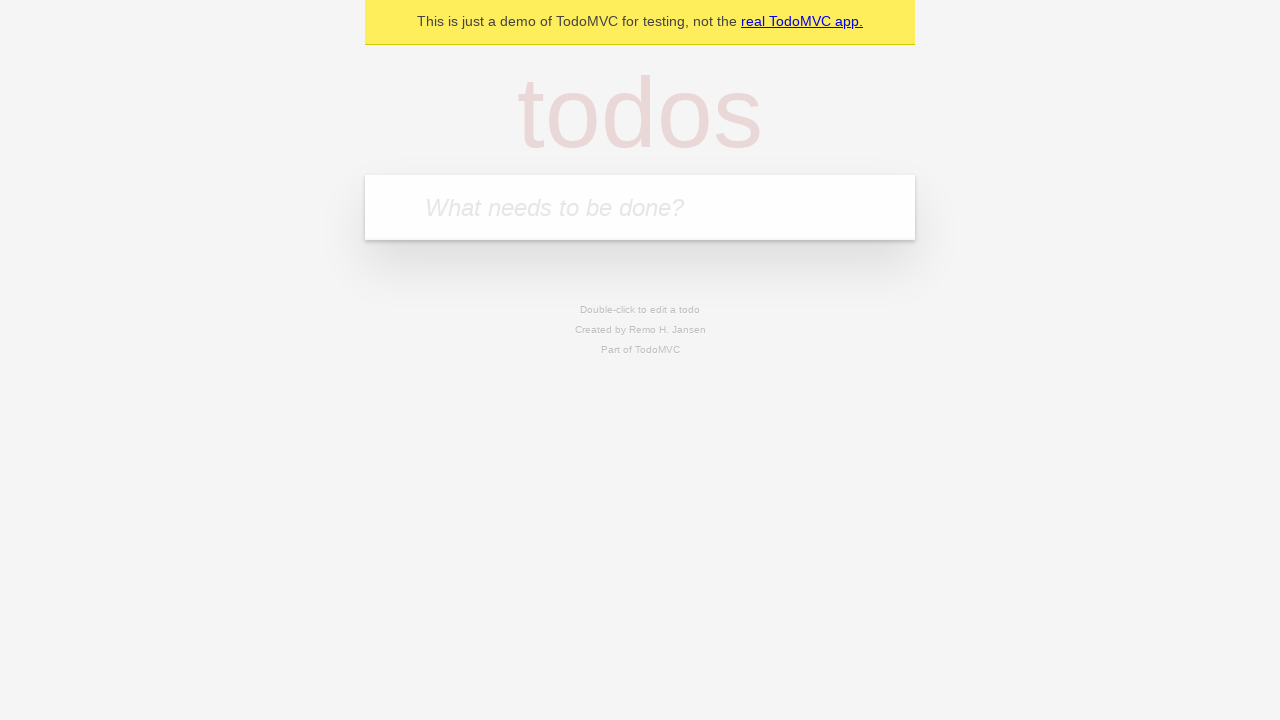

Located the todo input field by placeholder text
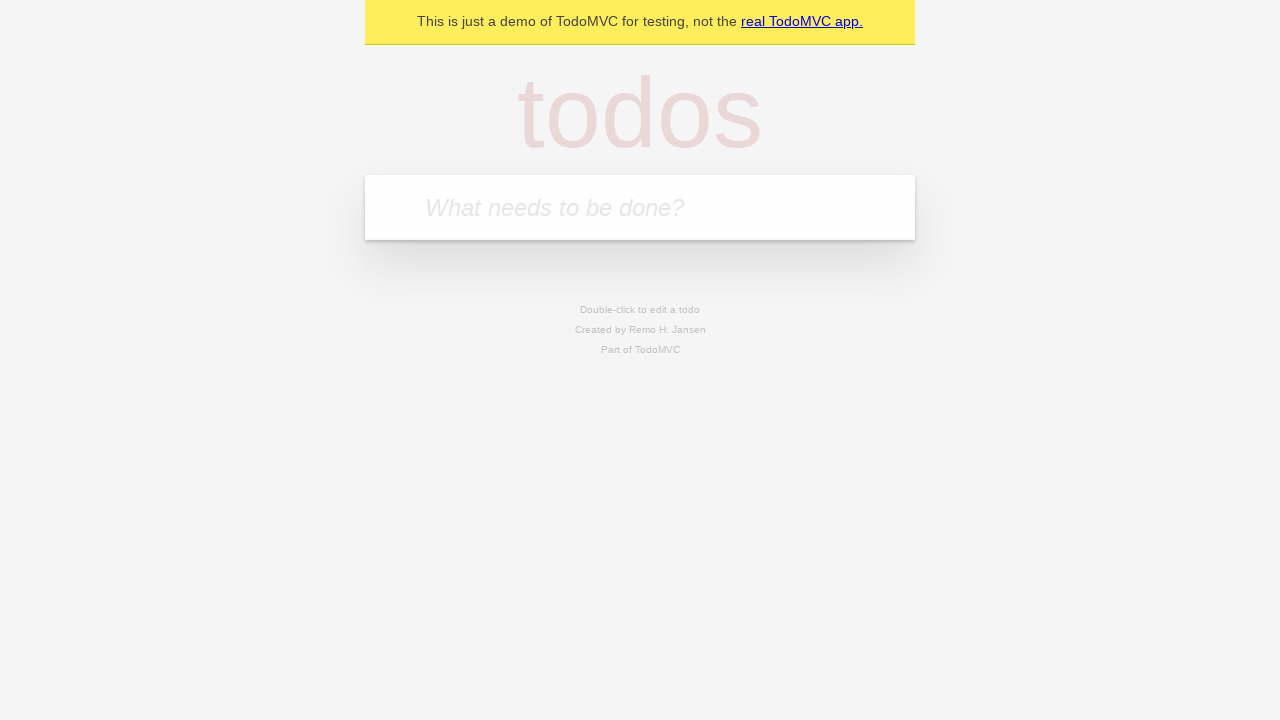

Filled input field with 'buy some cheese' on internal:attr=[placeholder="What needs to be done?"i]
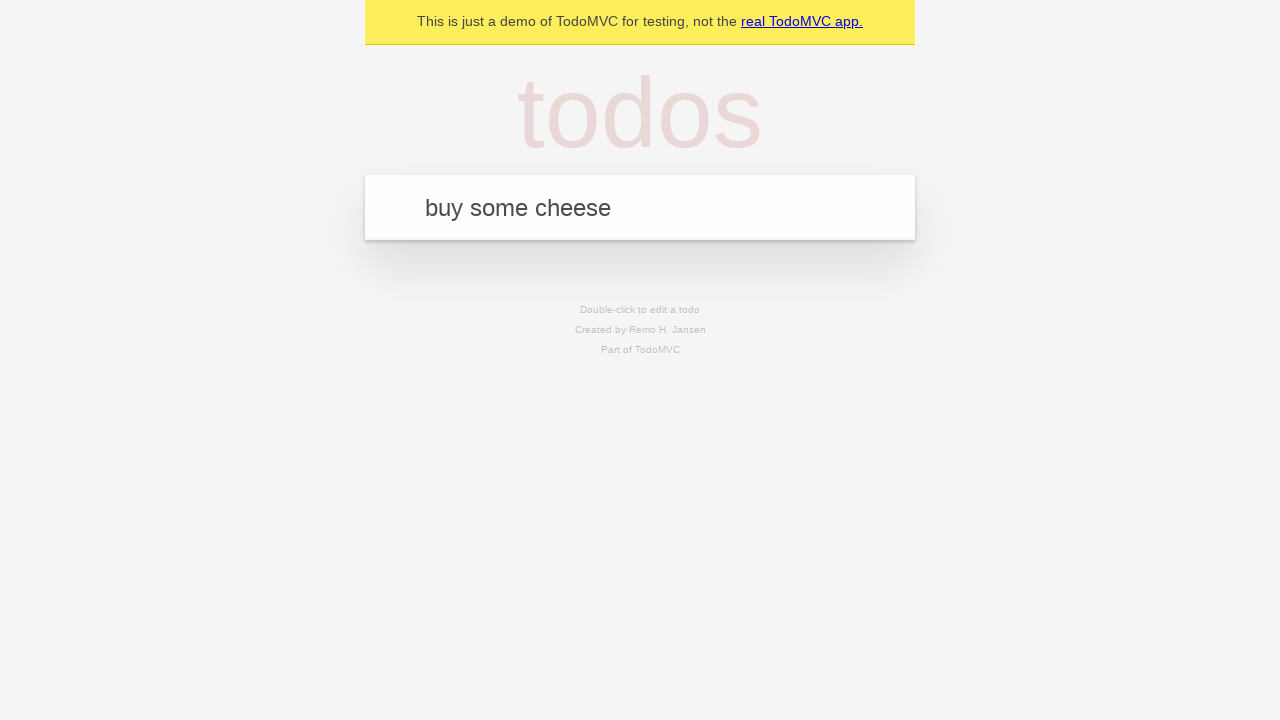

Pressed Enter to add the todo item on internal:attr=[placeholder="What needs to be done?"i]
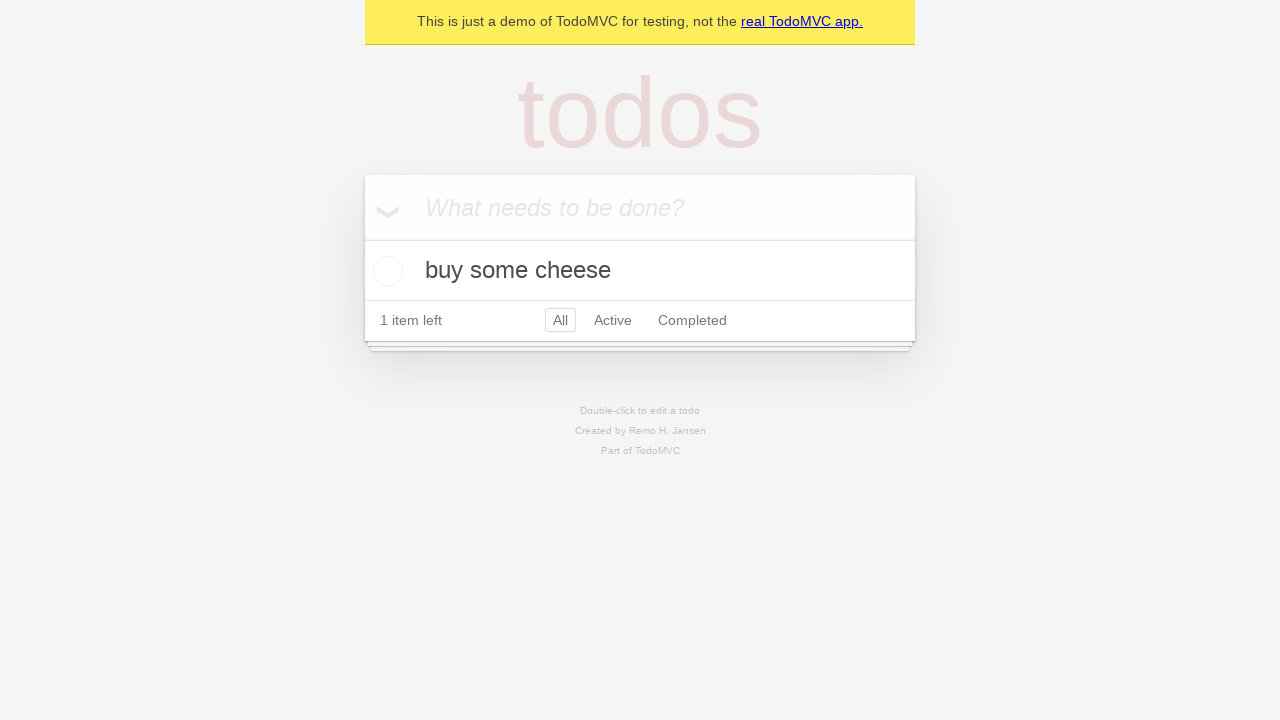

Todo item appeared in the list and input field cleared
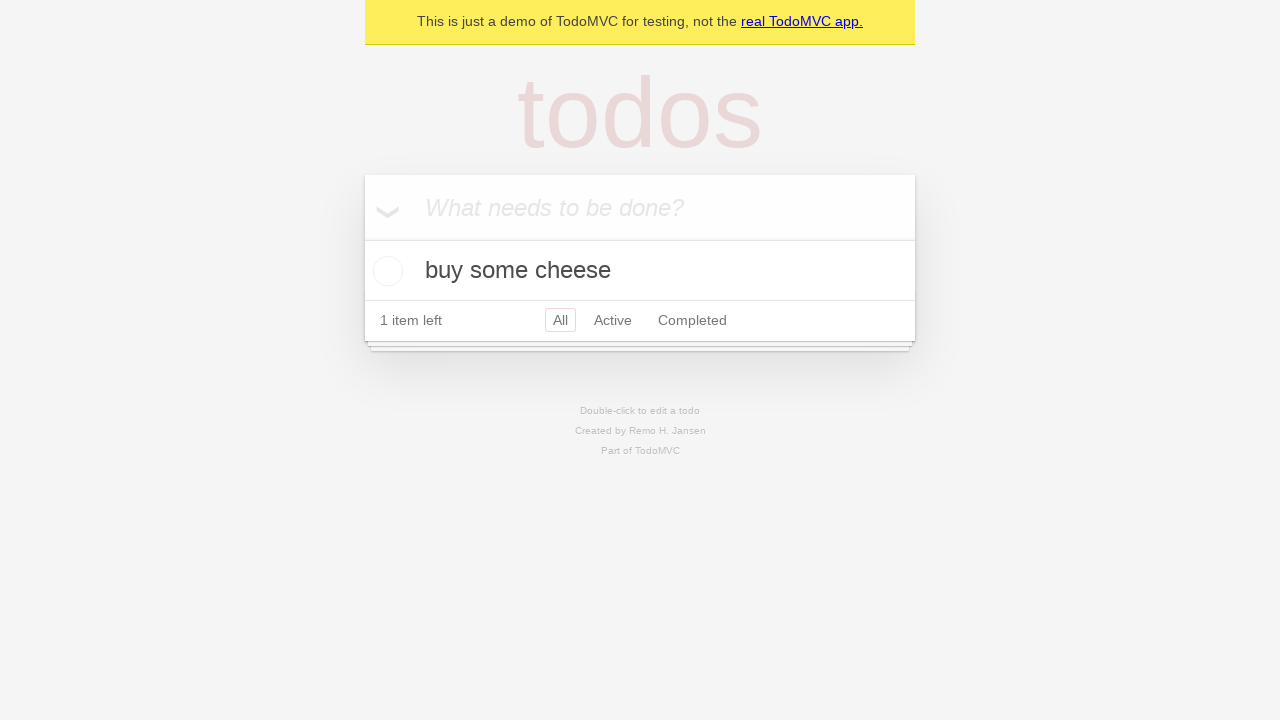

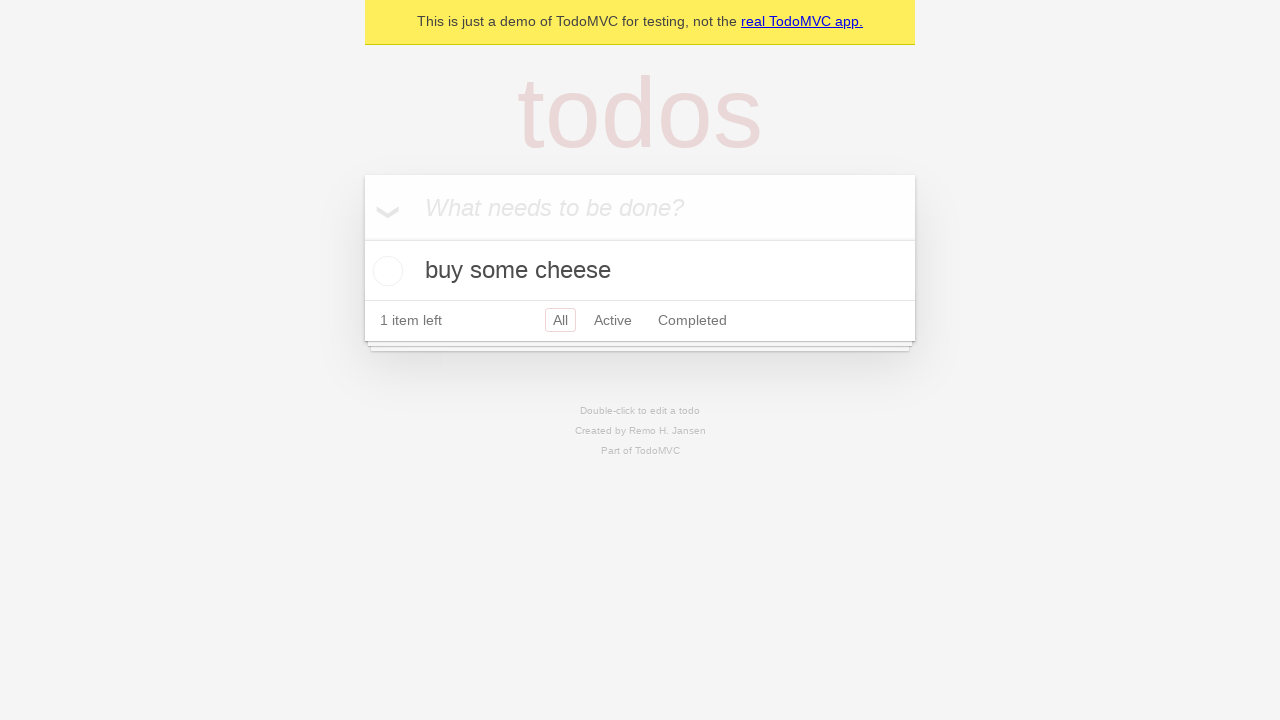